Simple navigation test that opens the TechPro Education website

Starting URL: https://techproeducation.com

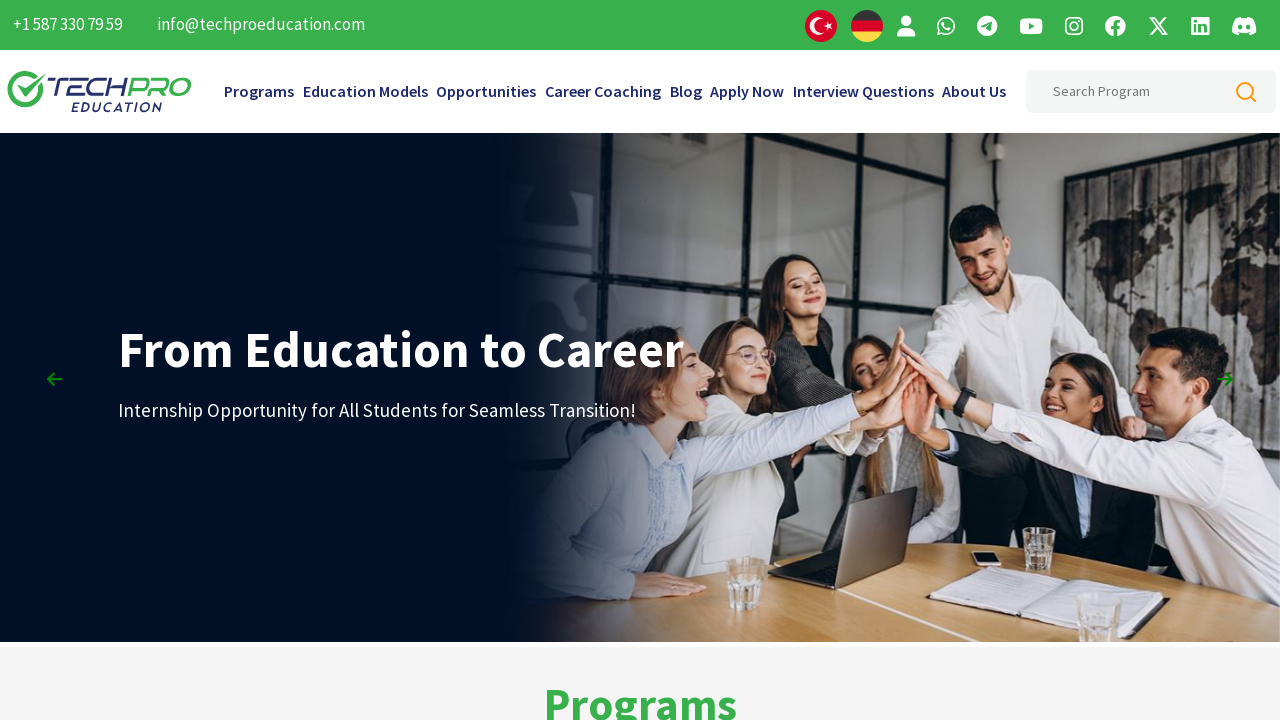

Navigated to TechPro Education website (https://techproeducation.com)
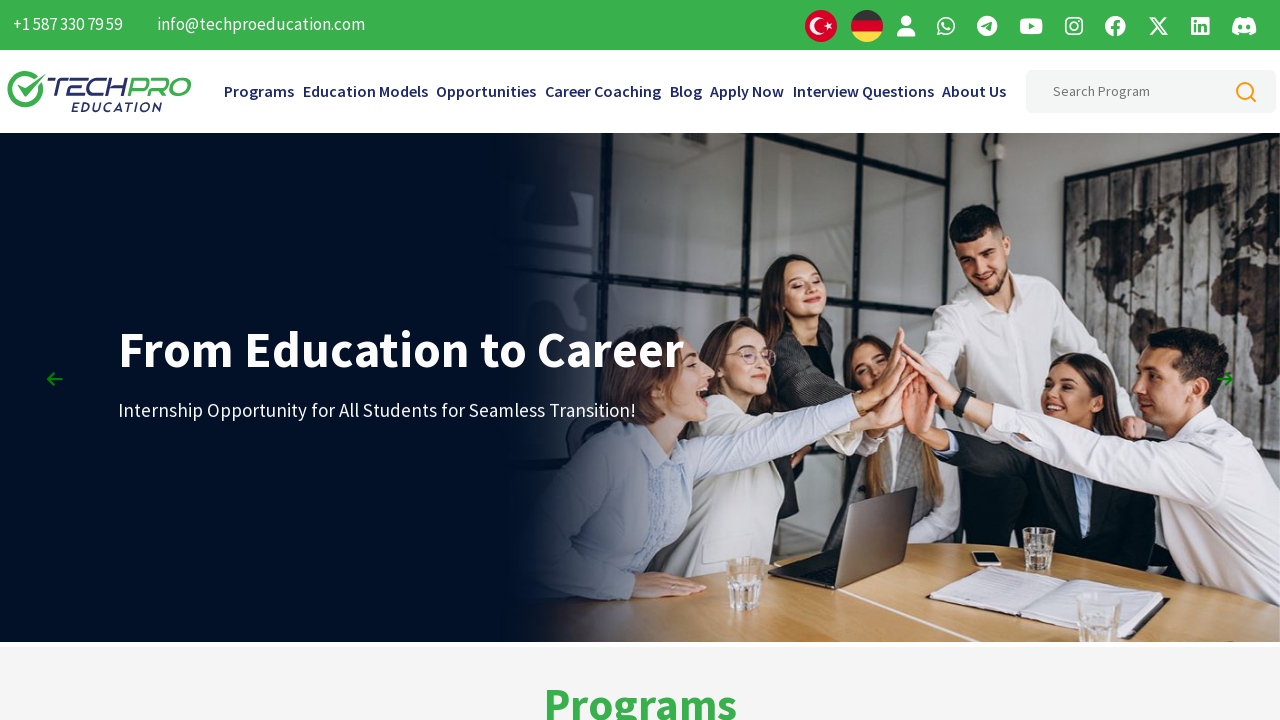

Page loaded successfully and network became idle
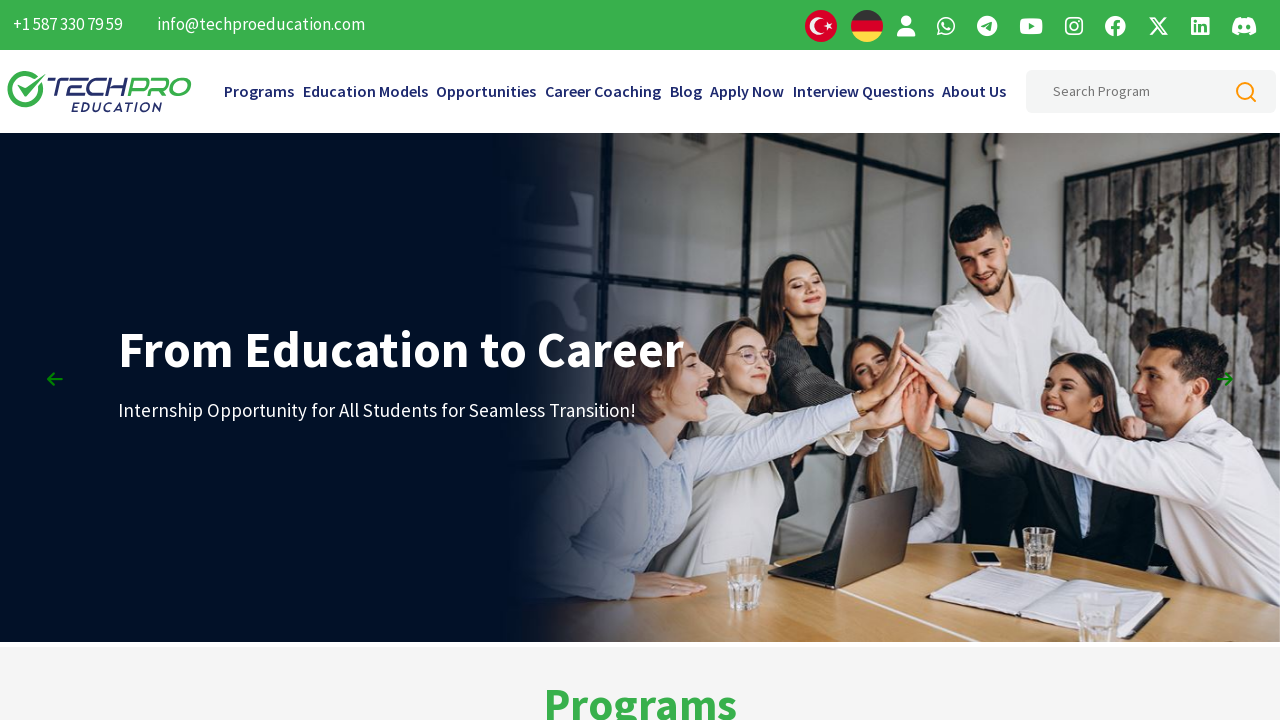

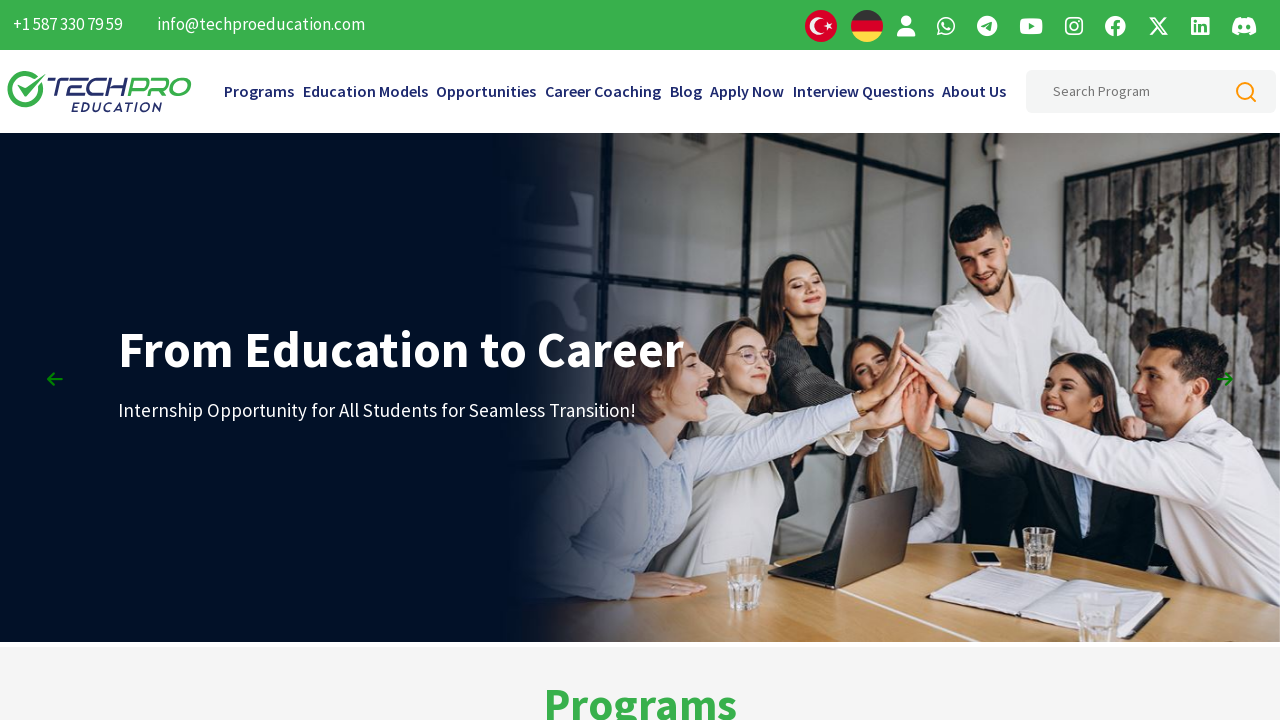